Tests dropdown selection functionality by selecting options using different methods (by text, index, and value) on a practice form page.

Starting URL: https://rahulshettyacademy.com/loginpagePractise/

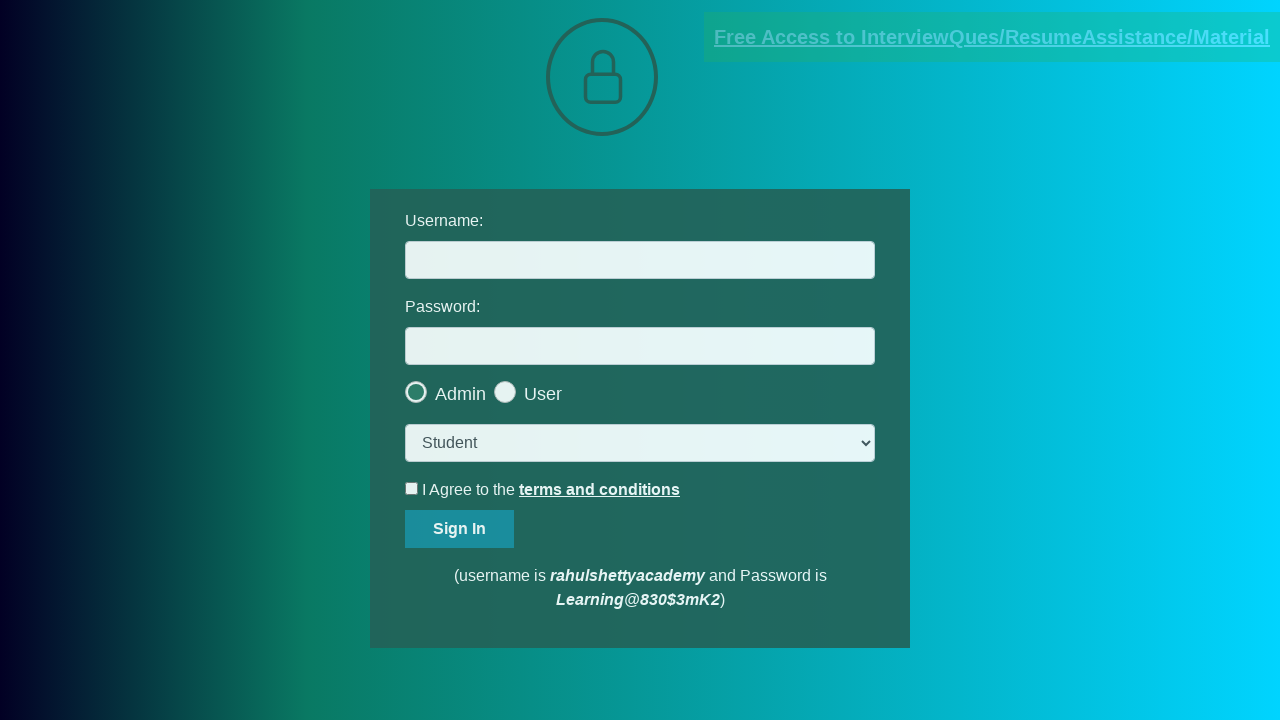

Located dropdown element on login form
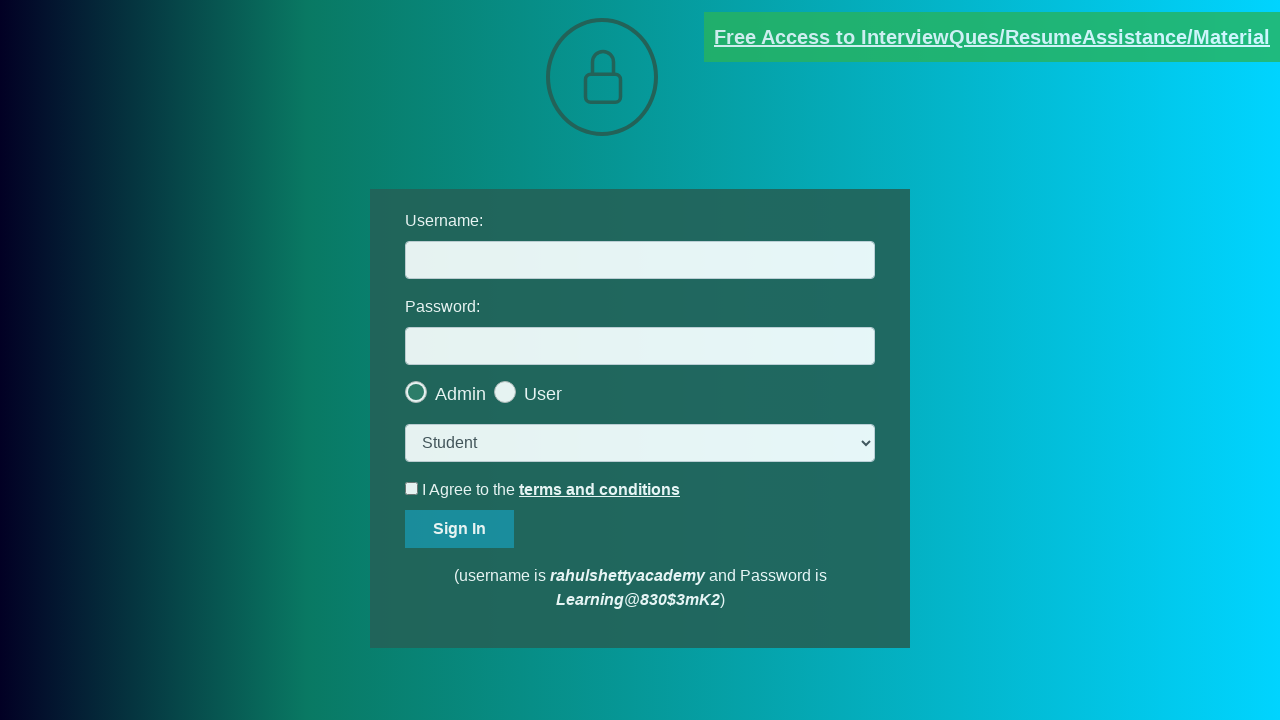

Selected 'Teacher' option from dropdown by visible text on xpath=//form[@id='login-form']/div[5]/select
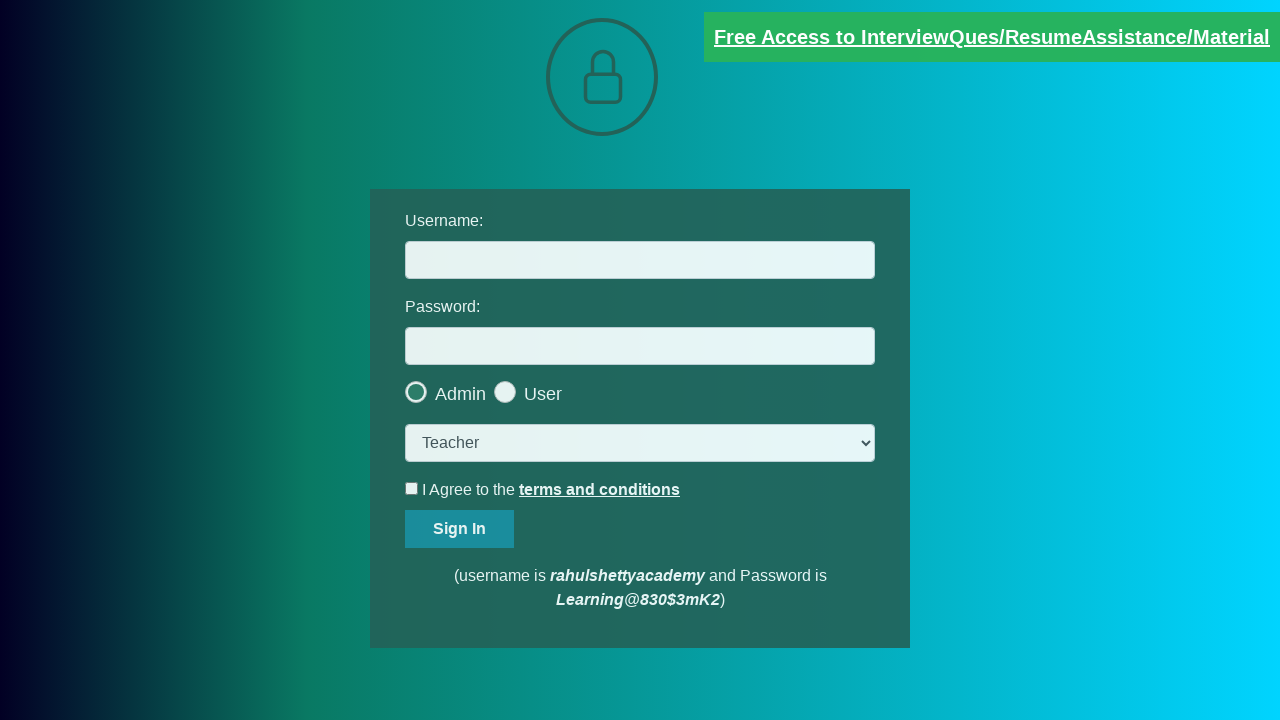

Selected first option from dropdown by index on xpath=//form[@id='login-form']/div[5]/select
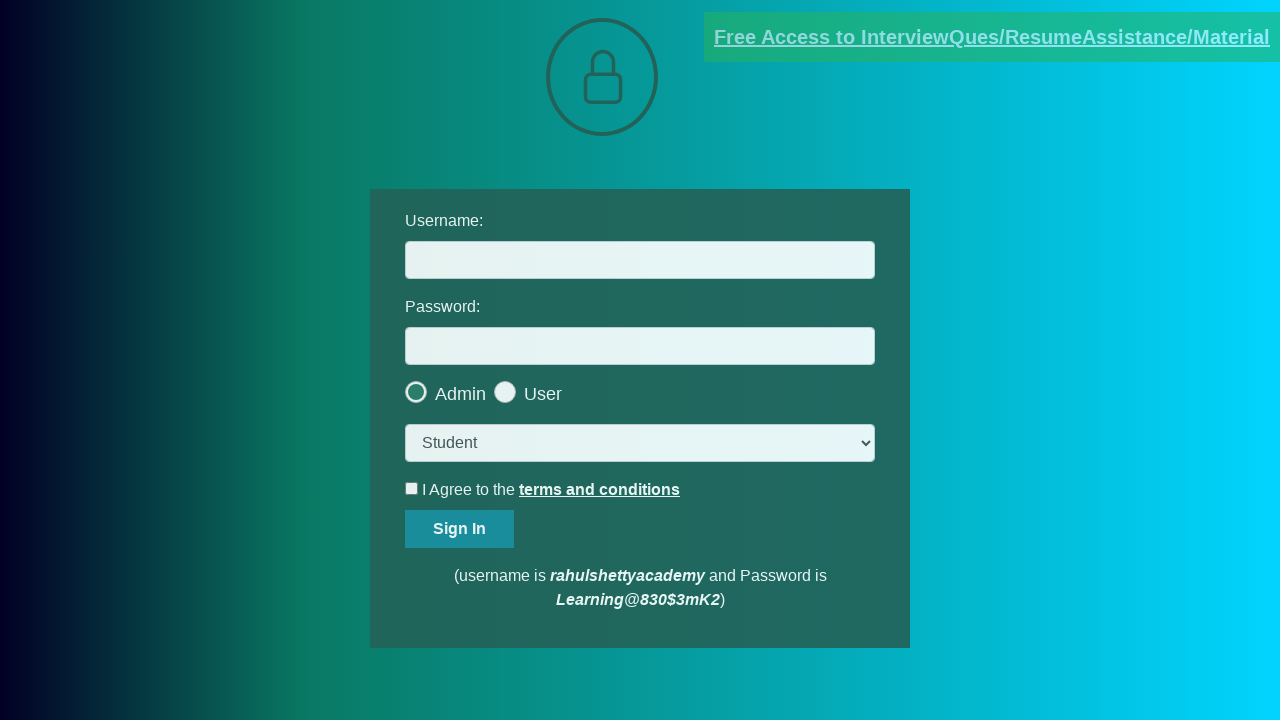

Selected option with value 'consult' from dropdown on xpath=//form[@id='login-form']/div[5]/select
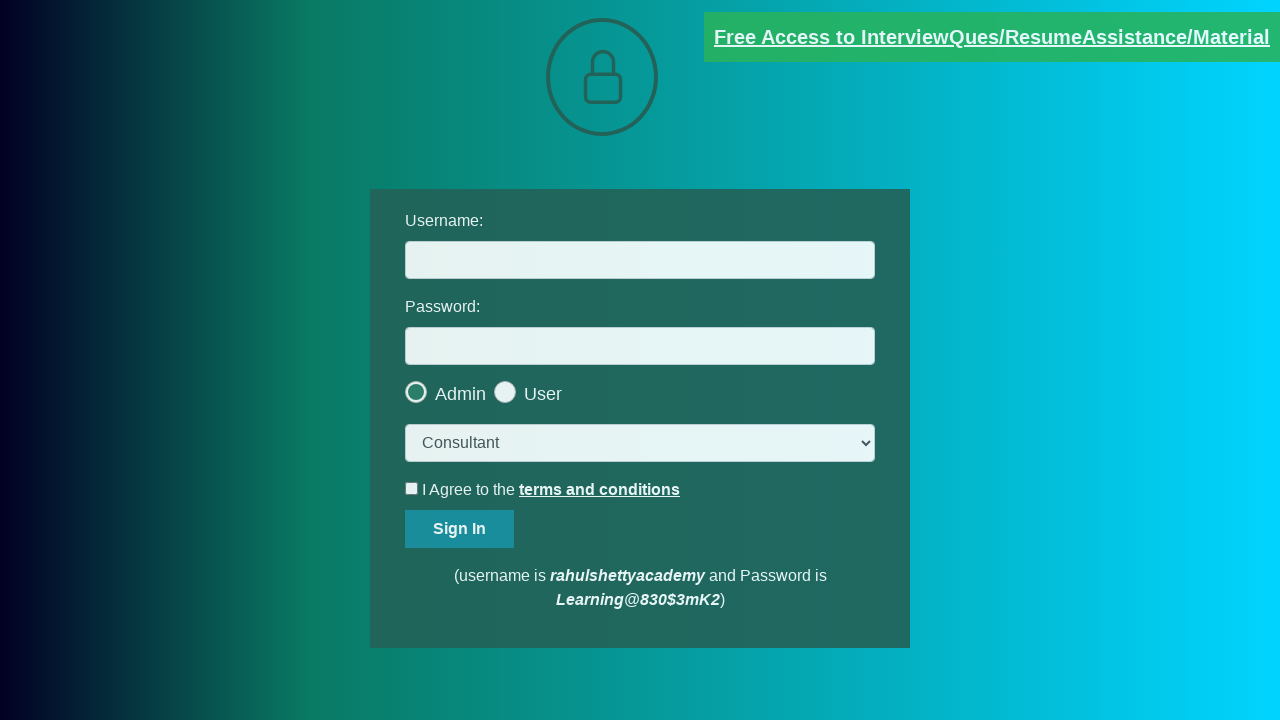

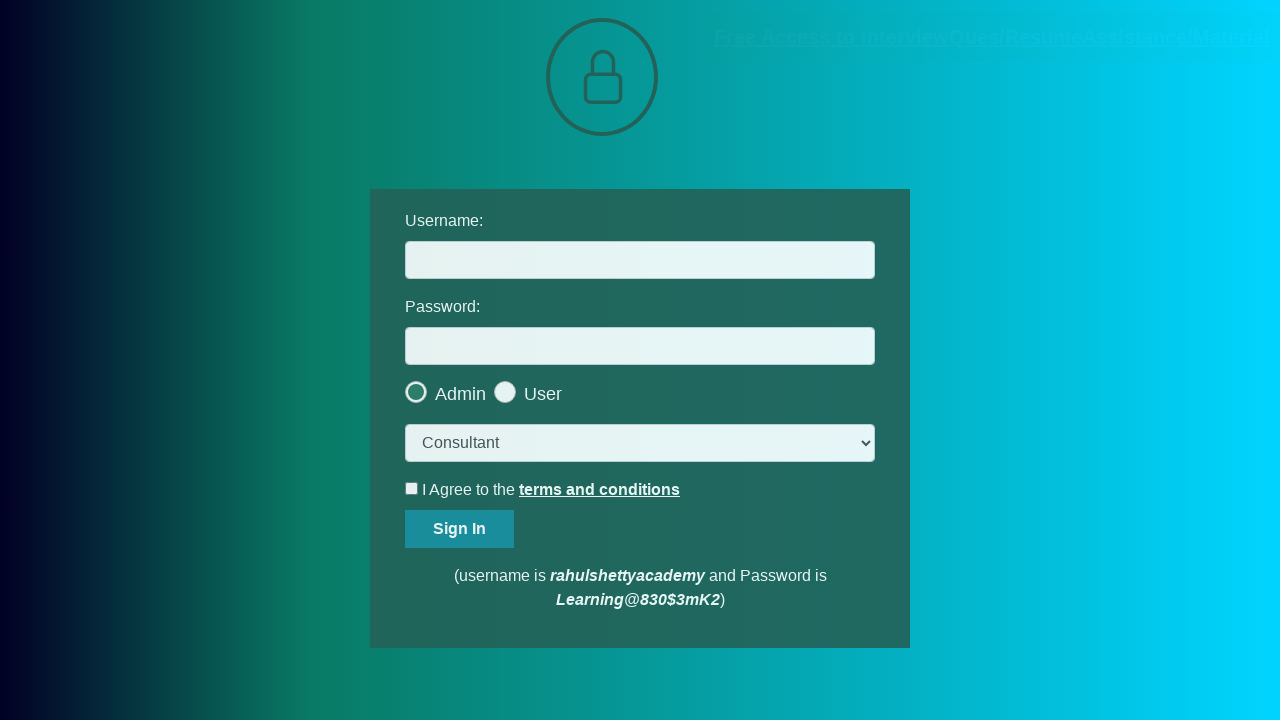